Tests interaction with multiple iframes by switching between frames and filling input fields in each frame

Starting URL: https://demoapps.qspiders.com/ui/frames/multiple?sublist=2

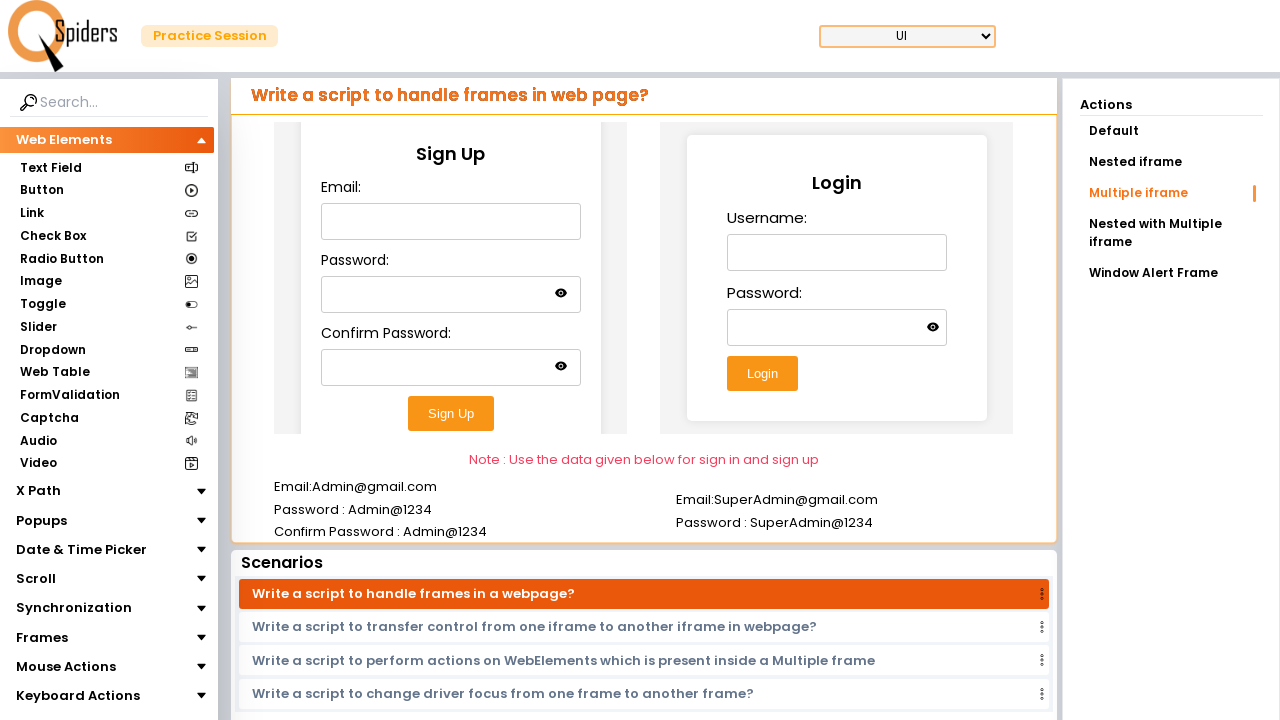

Located first iframe element
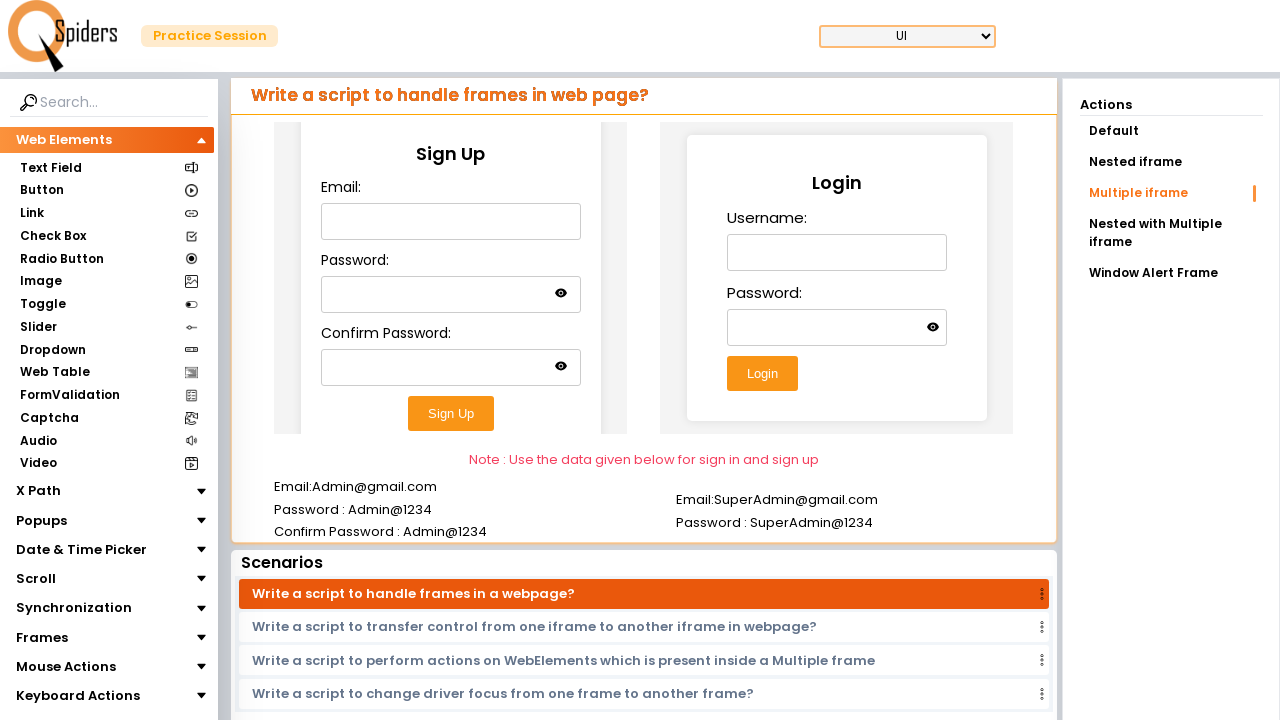

Filled email field in first iframe with 'manikandan' on (//iframe[@class='w-full h-96'])[1] >> internal:control=enter-frame >> input#ema
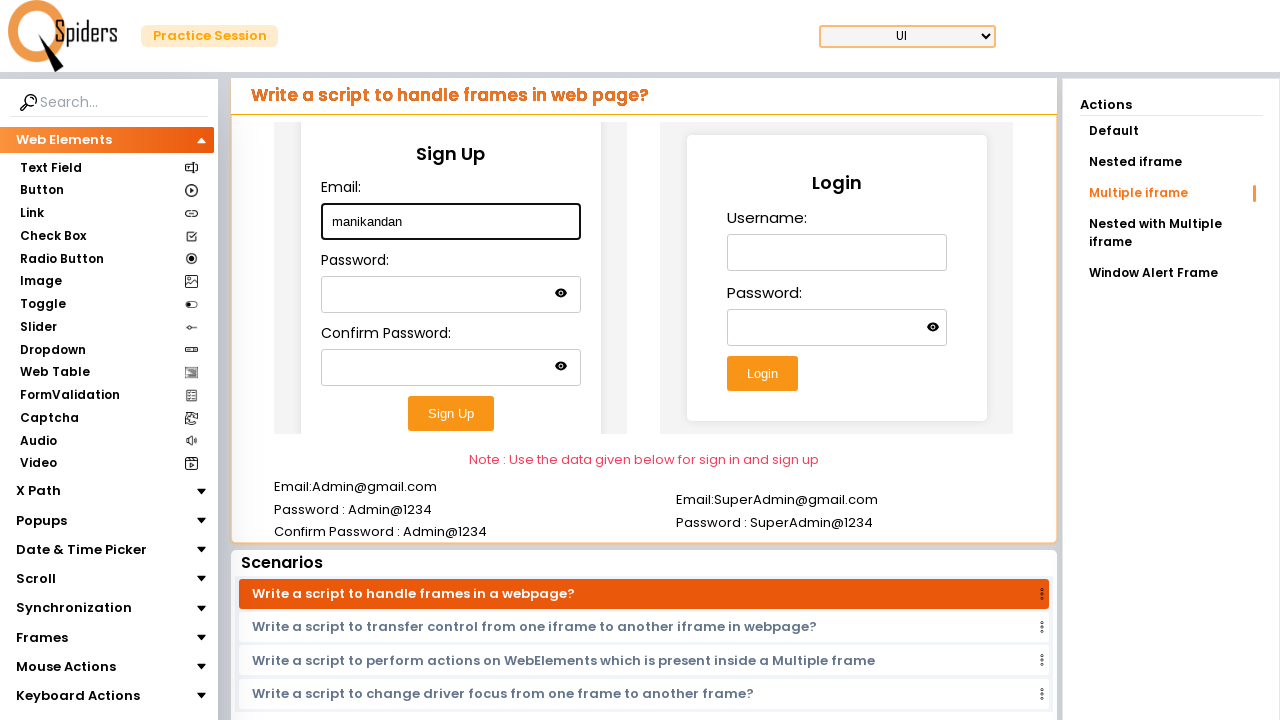

Located second iframe element
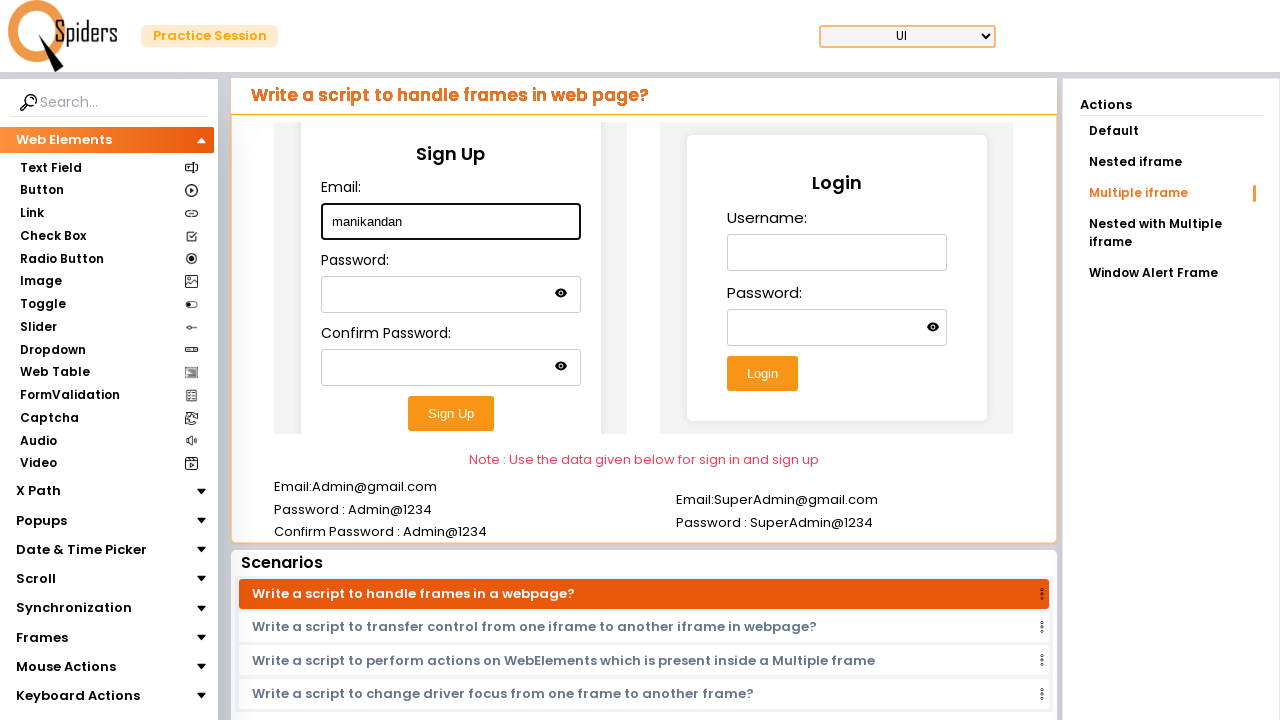

Filled username field in second iframe with 'lasan@gmail.com' on (//iframe[@class='w-full h-96'])[2] >> internal:control=enter-frame >> input#use
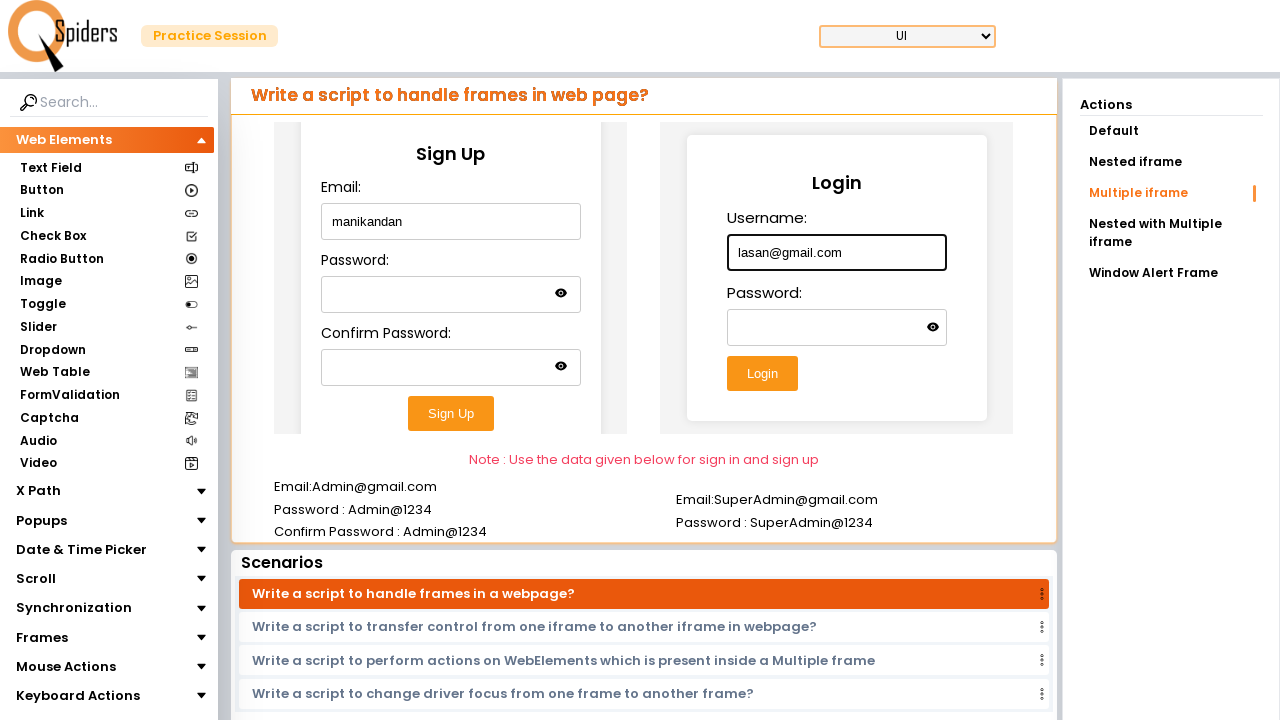

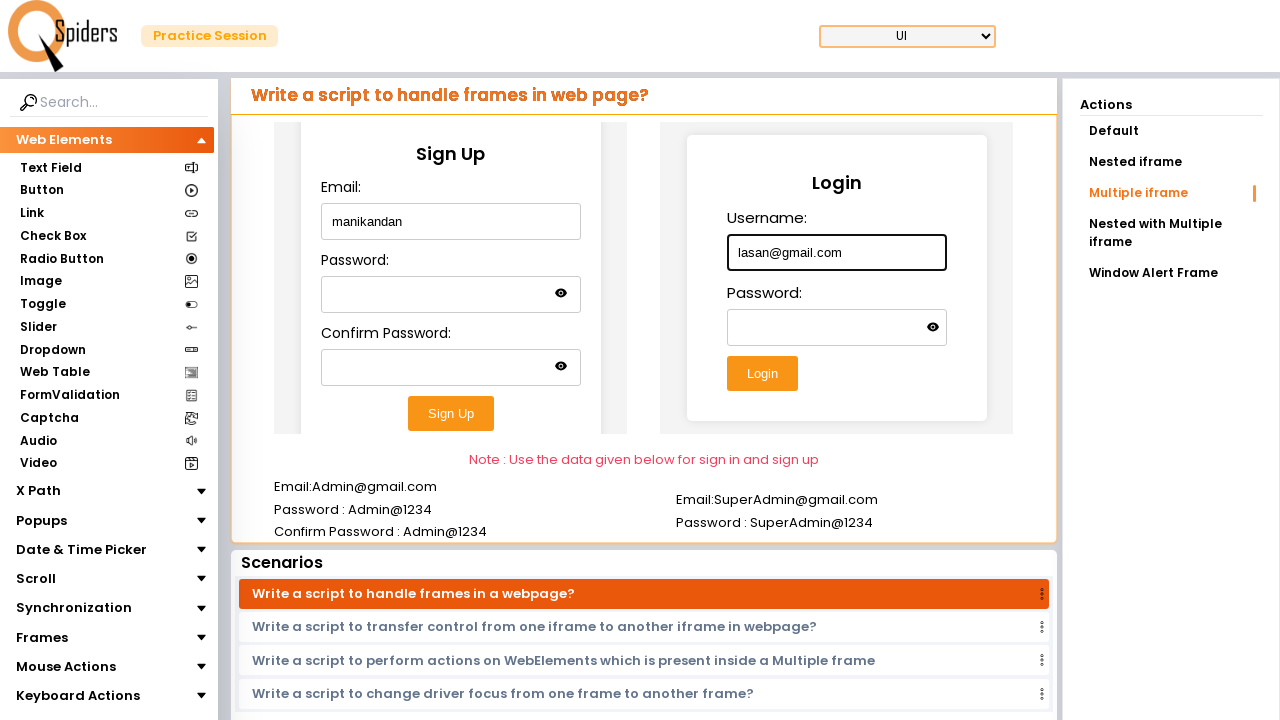